Tests a more resilient approach to switching between multiple browser windows by storing window handles before and after opening a new window, then switching between them to verify correct focus.

Starting URL: http://the-internet.herokuapp.com/windows

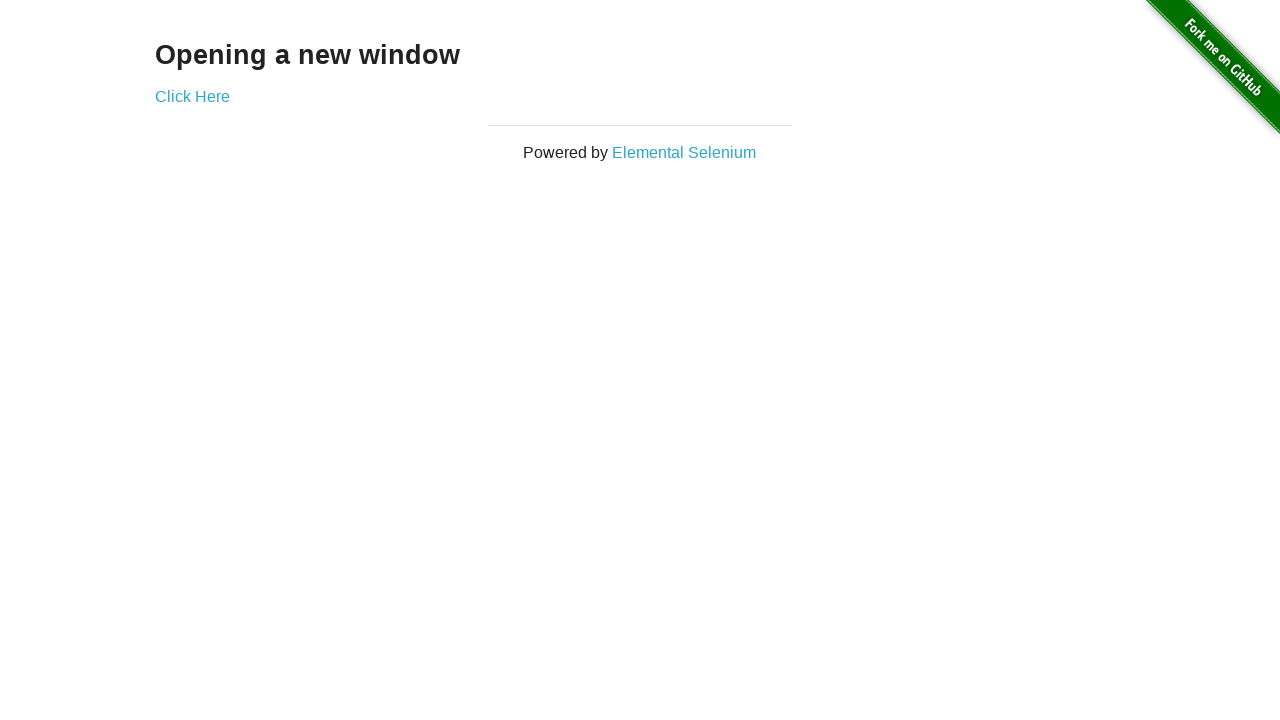

Stored reference to first page
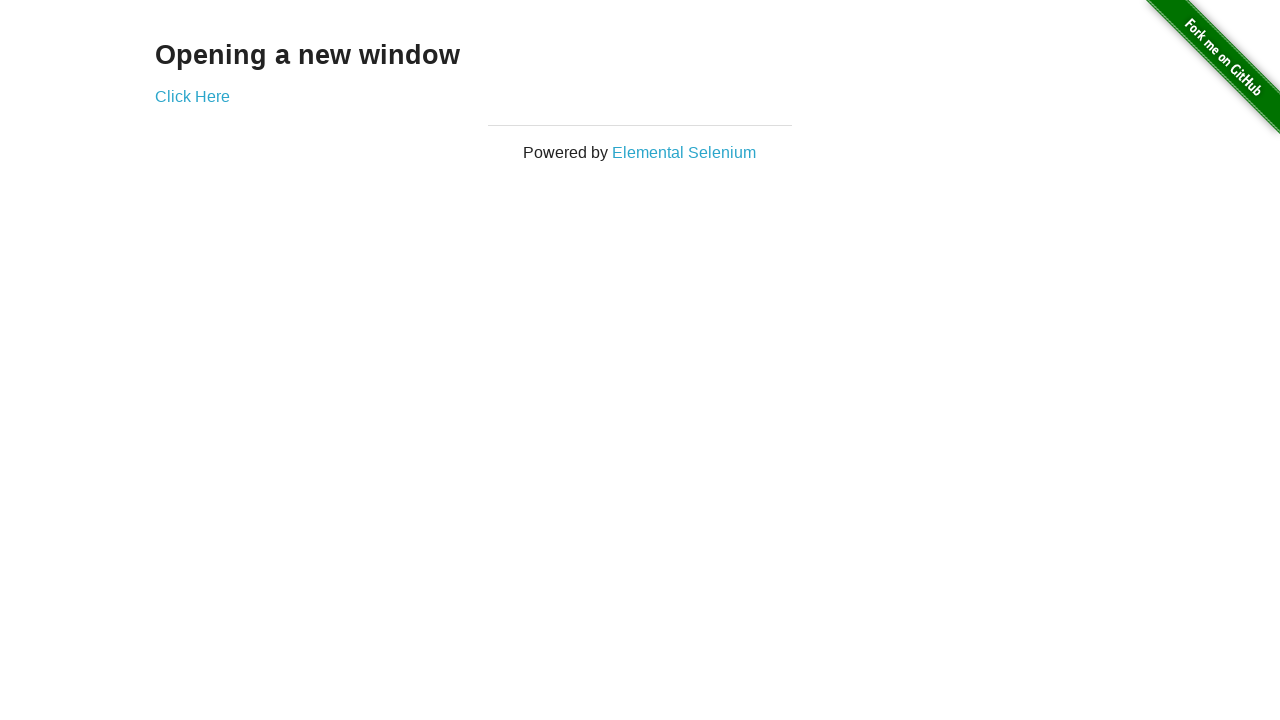

Clicked link to open new window at (192, 96) on .example a
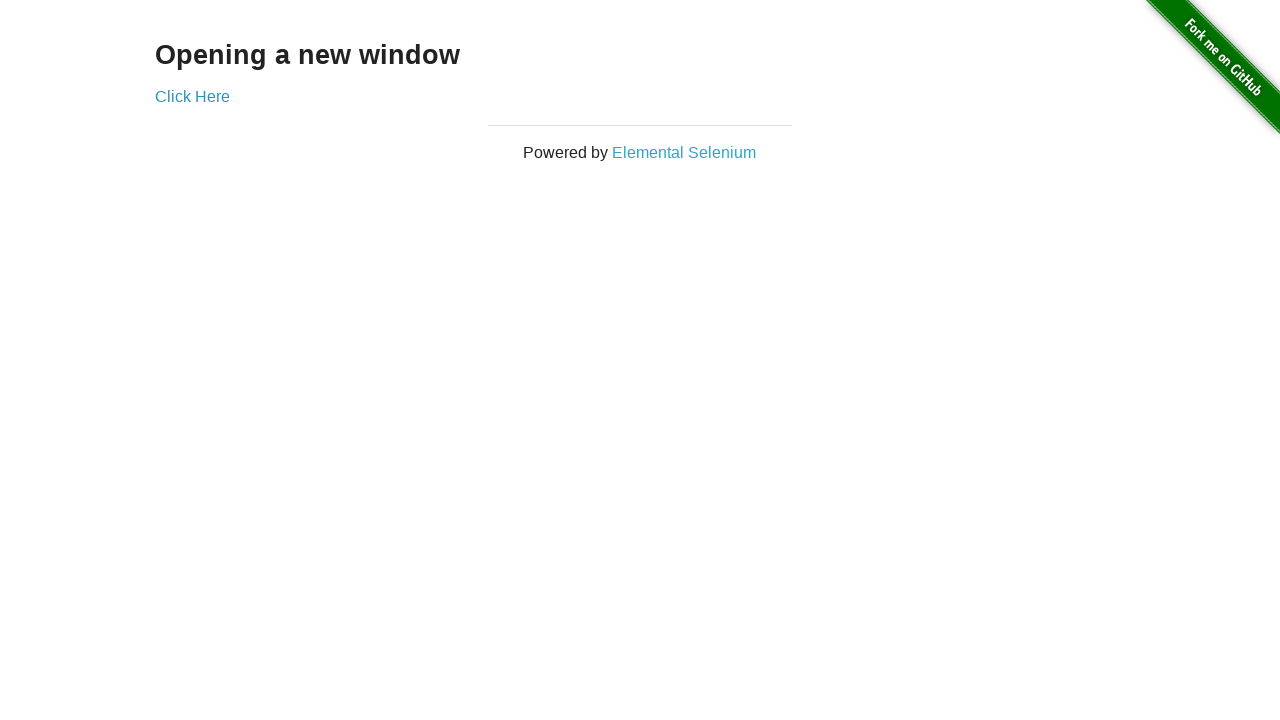

Captured new page window handle
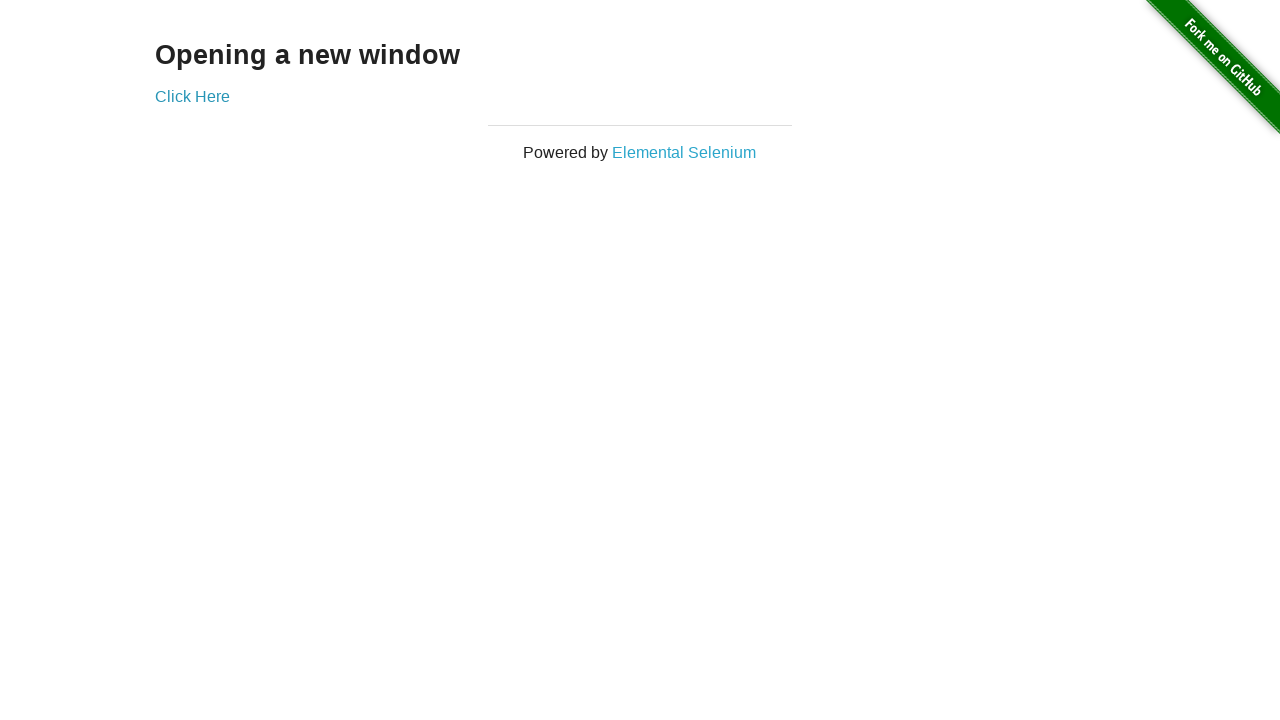

New page finished loading
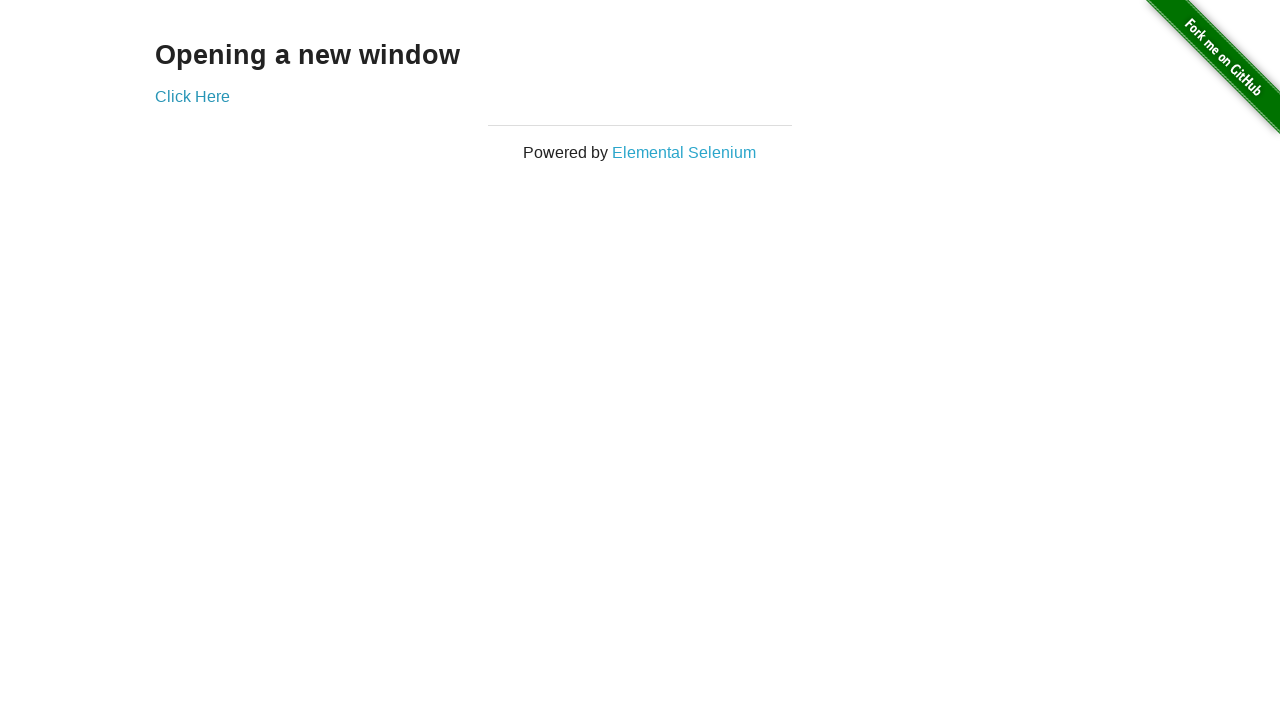

Switched focus to first page
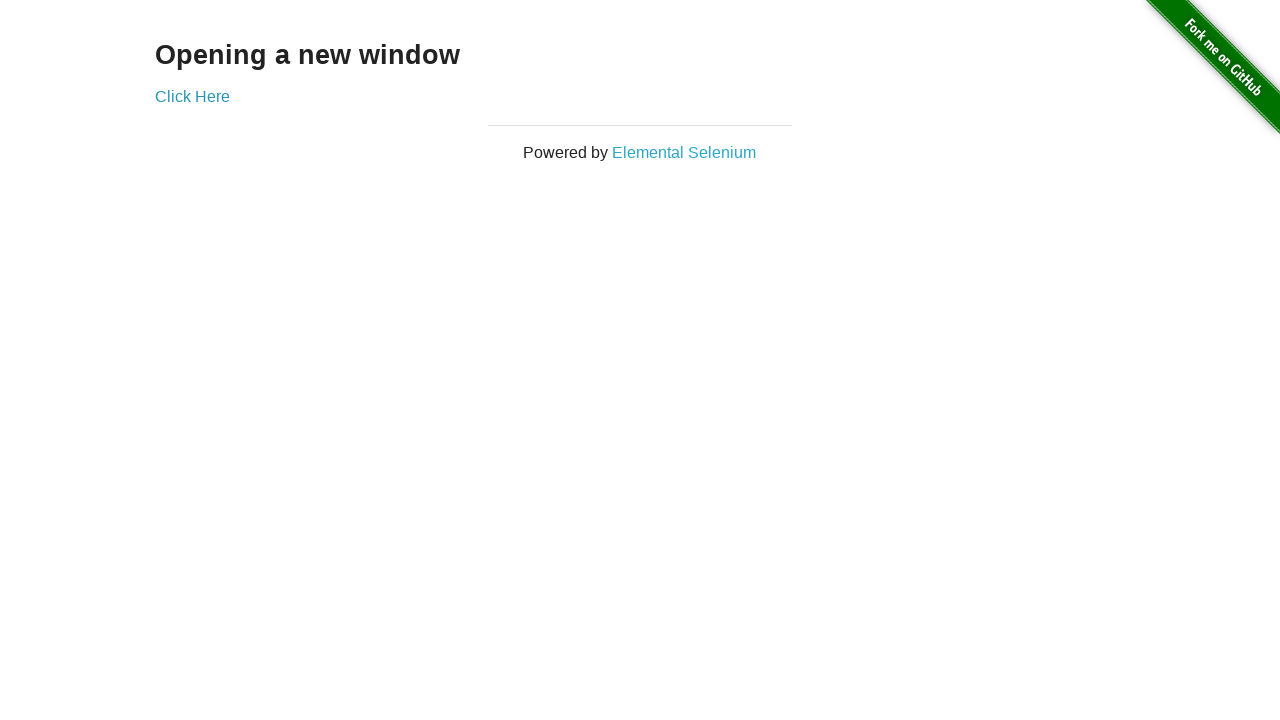

Verified first page title is not 'New Window'
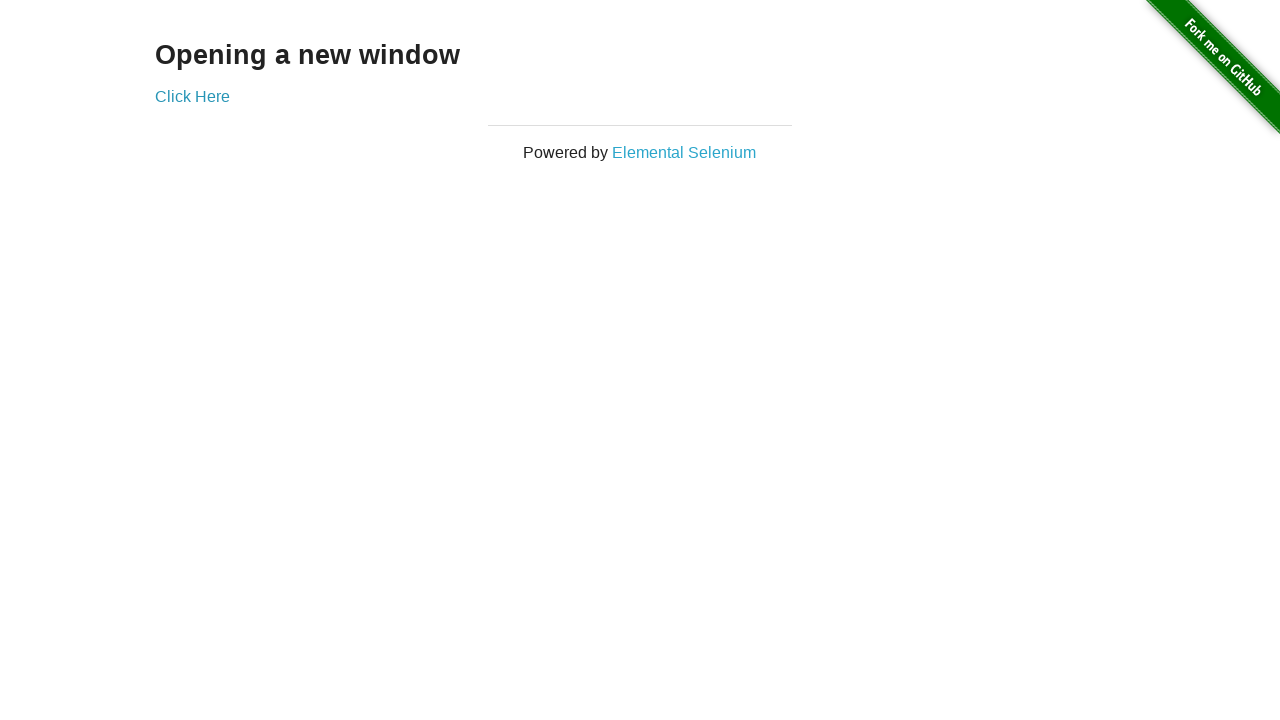

Switched focus to new page window
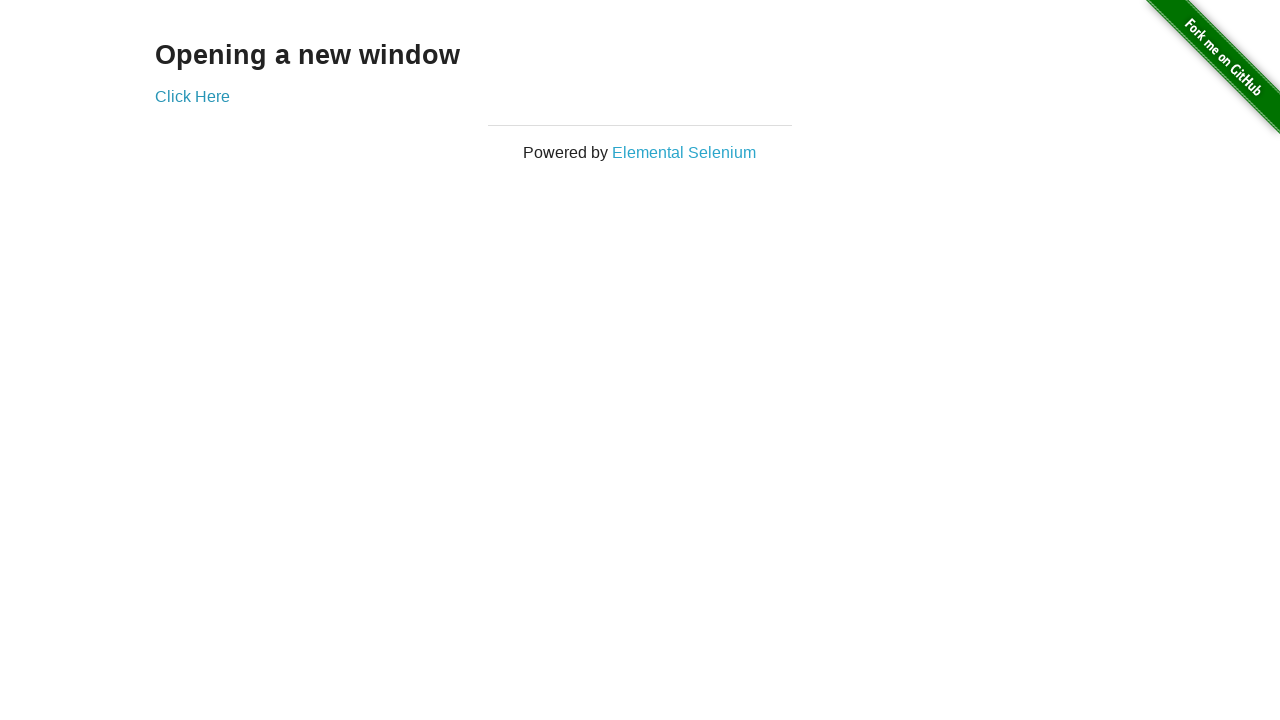

Verified new page title is 'New Window'
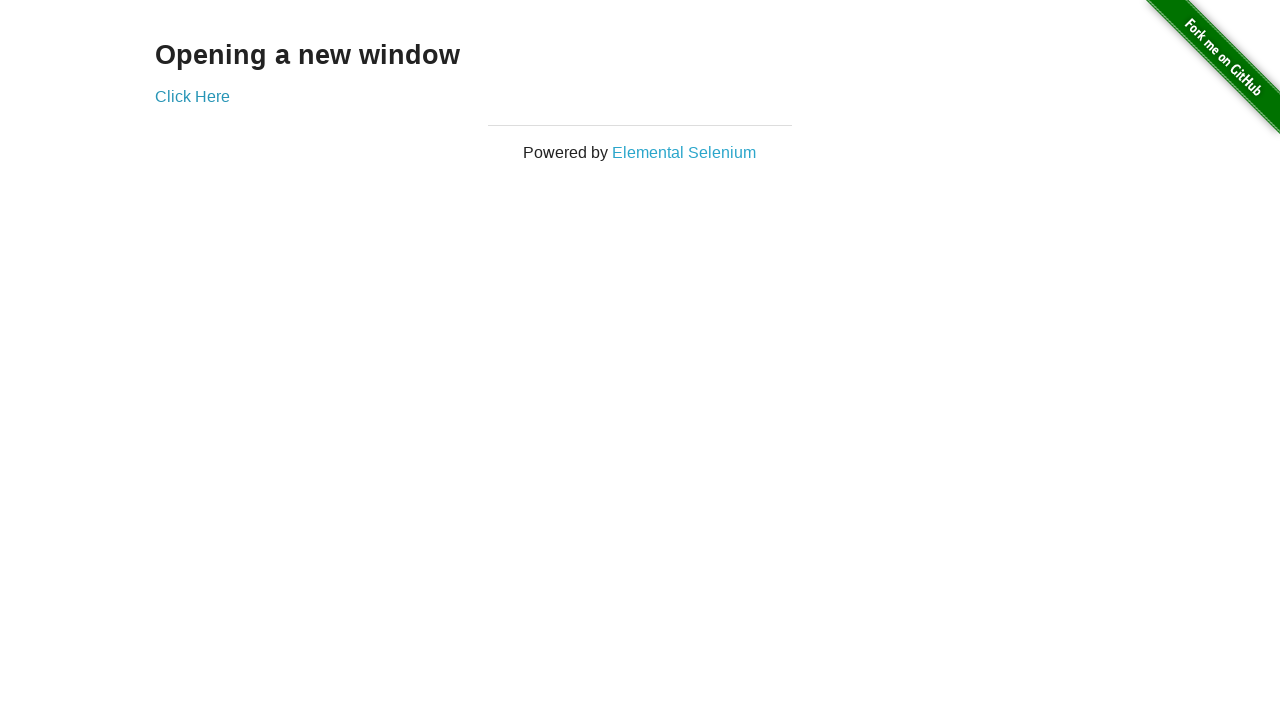

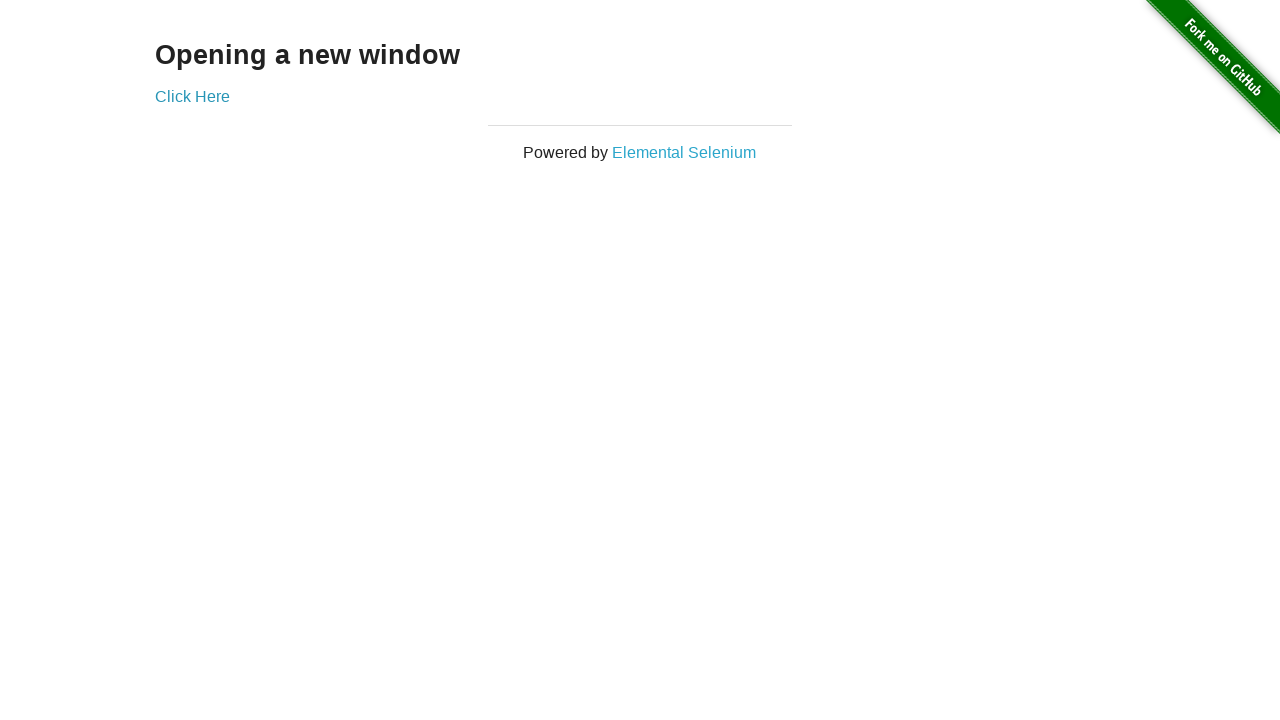